Tests navigation through the ZombieDash GD Browser site by clicking on Daily Level and Weekly Demon links, and interacting with play and back buttons

Starting URL: https://zombiedash.gdbrowser.com/

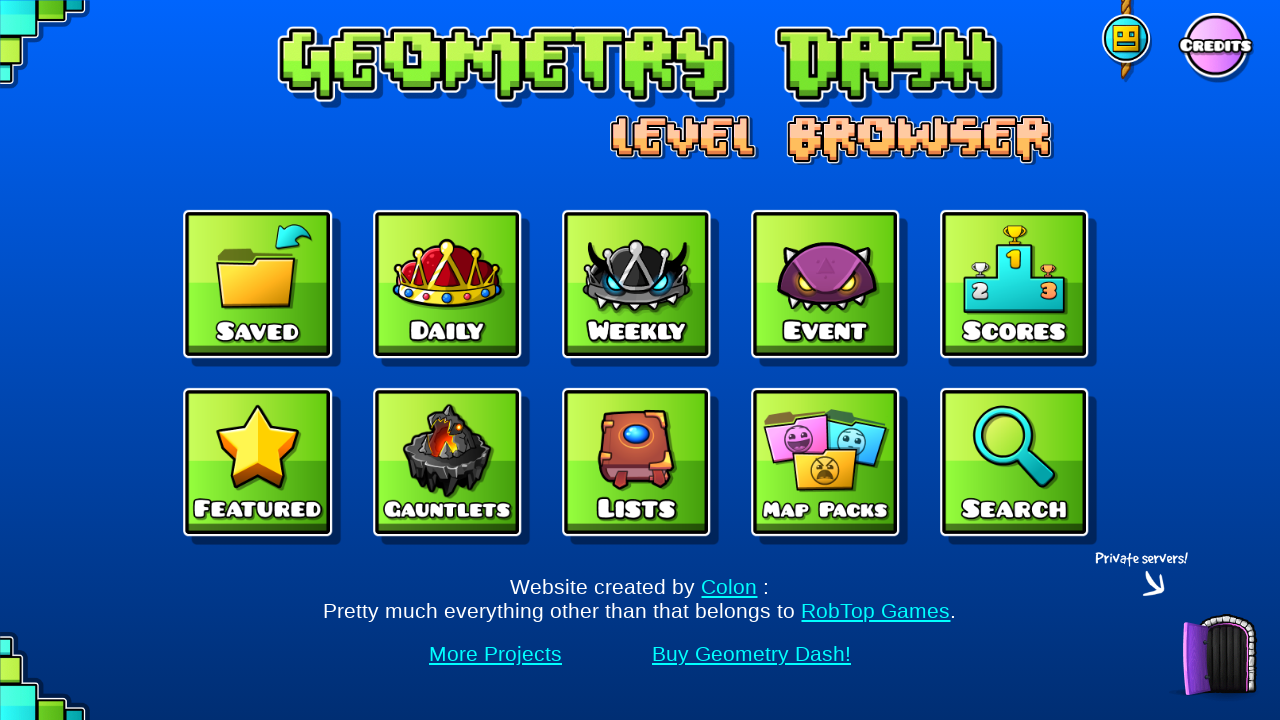

Clicked on Daily Level link at (451, 288) on internal:role=link[name="Daily Level"i]
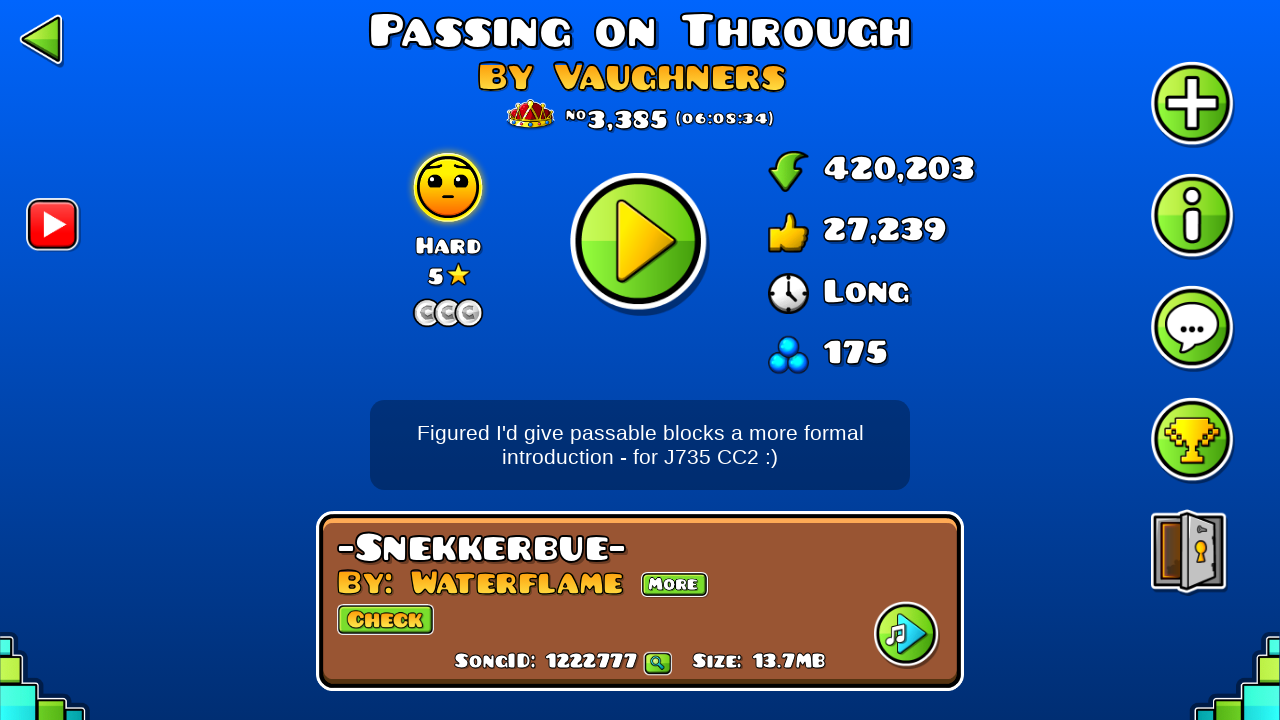

Clicked play button for Daily Level at (640, 244) on #playButton
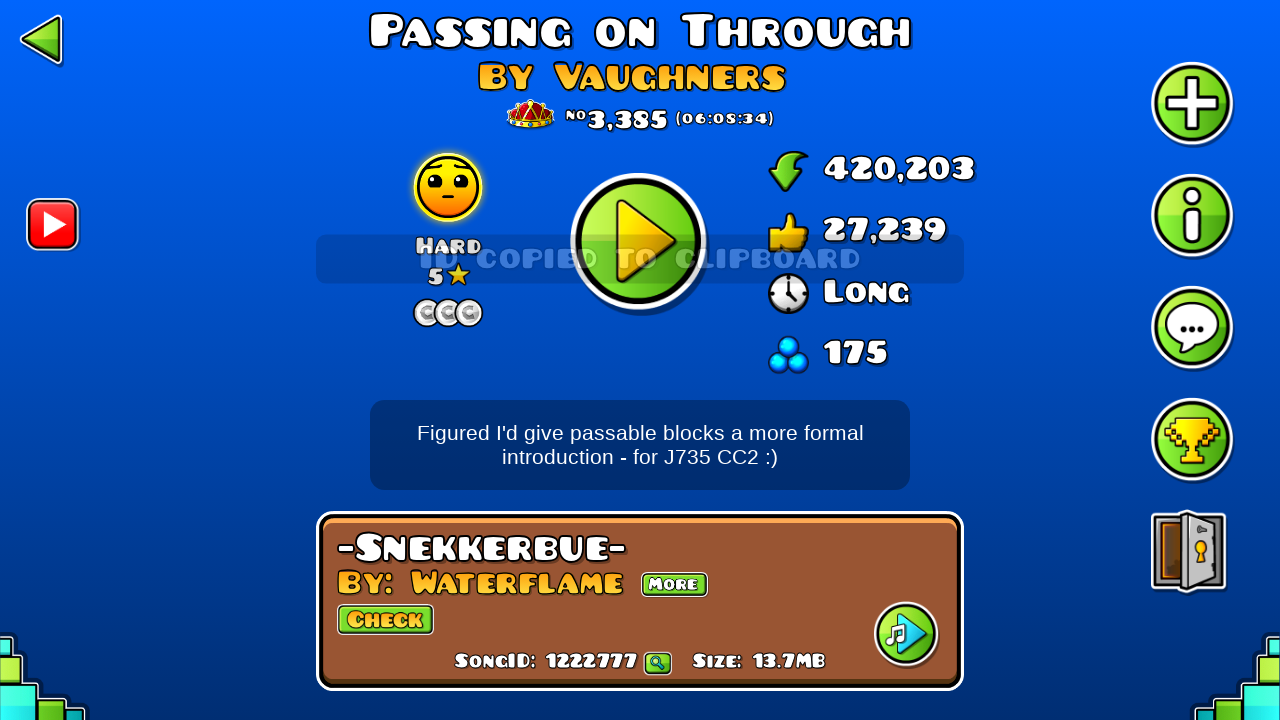

Clicked back button to return from Daily Level at (42, 41) on #backButton
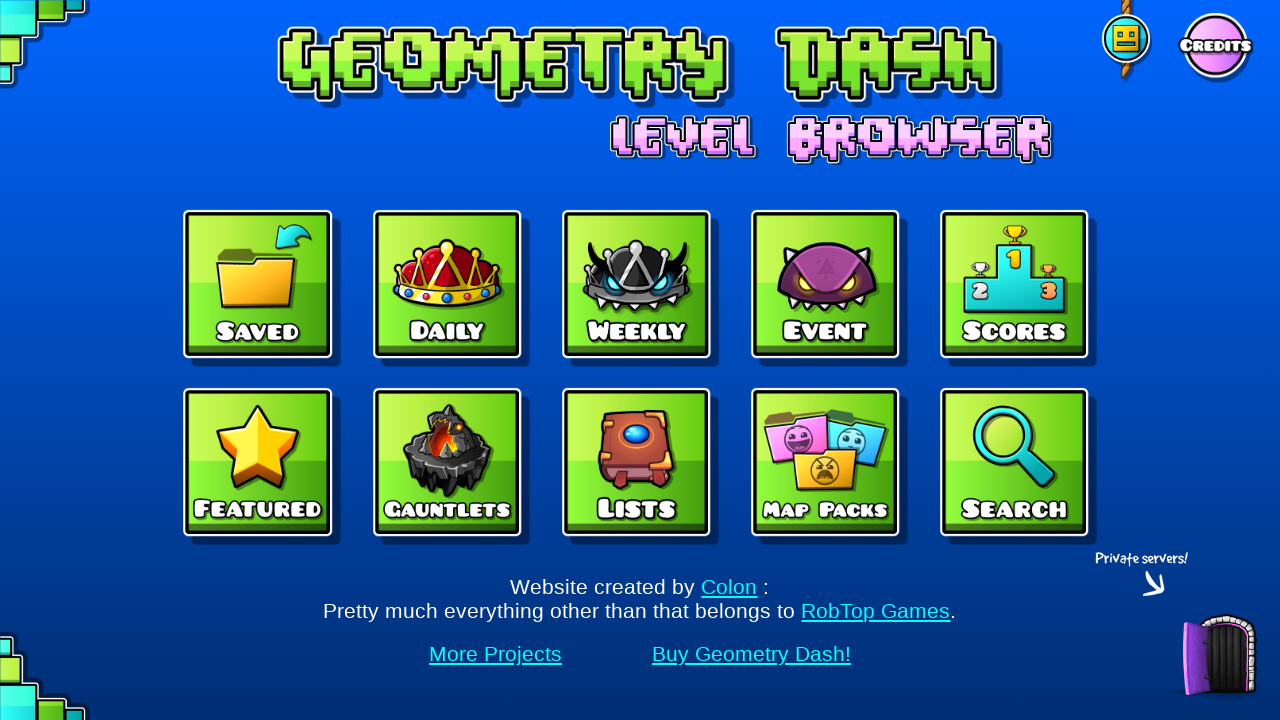

Clicked on Weekly Demon link at (640, 288) on internal:role=link[name="Weekly Demon"i]
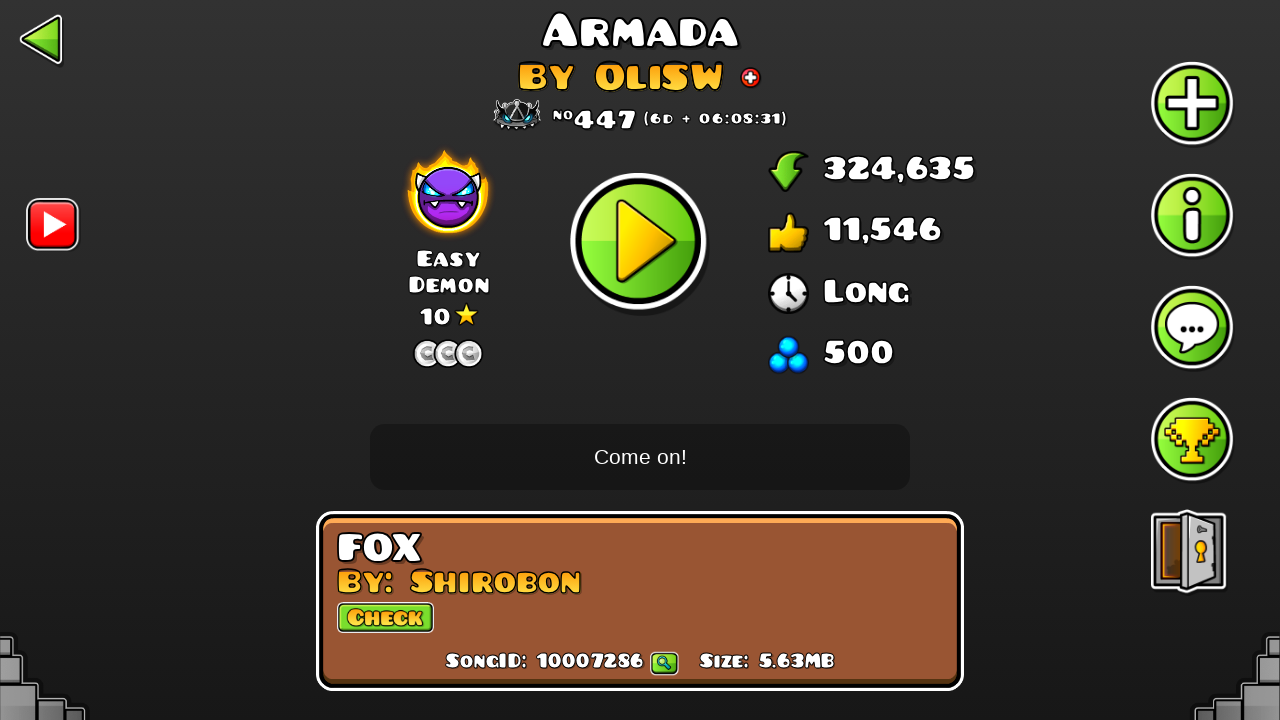

Clicked play button for Weekly Demon at (640, 244) on #playButton
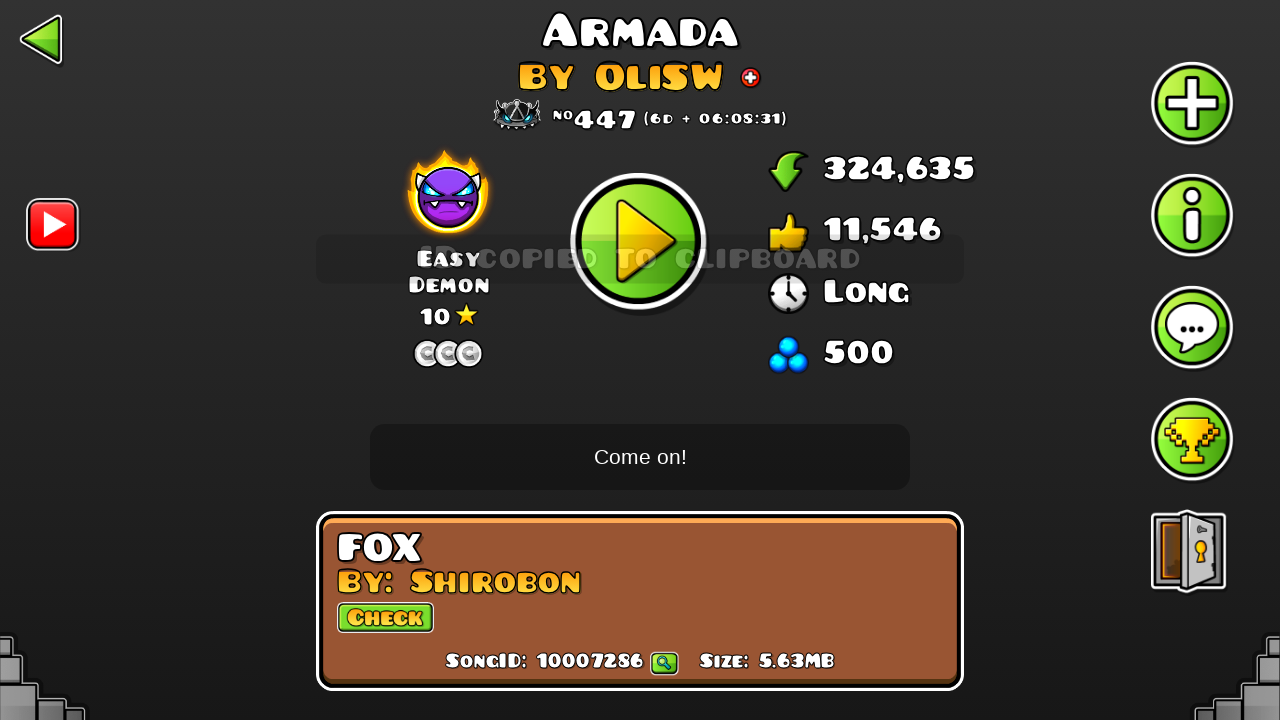

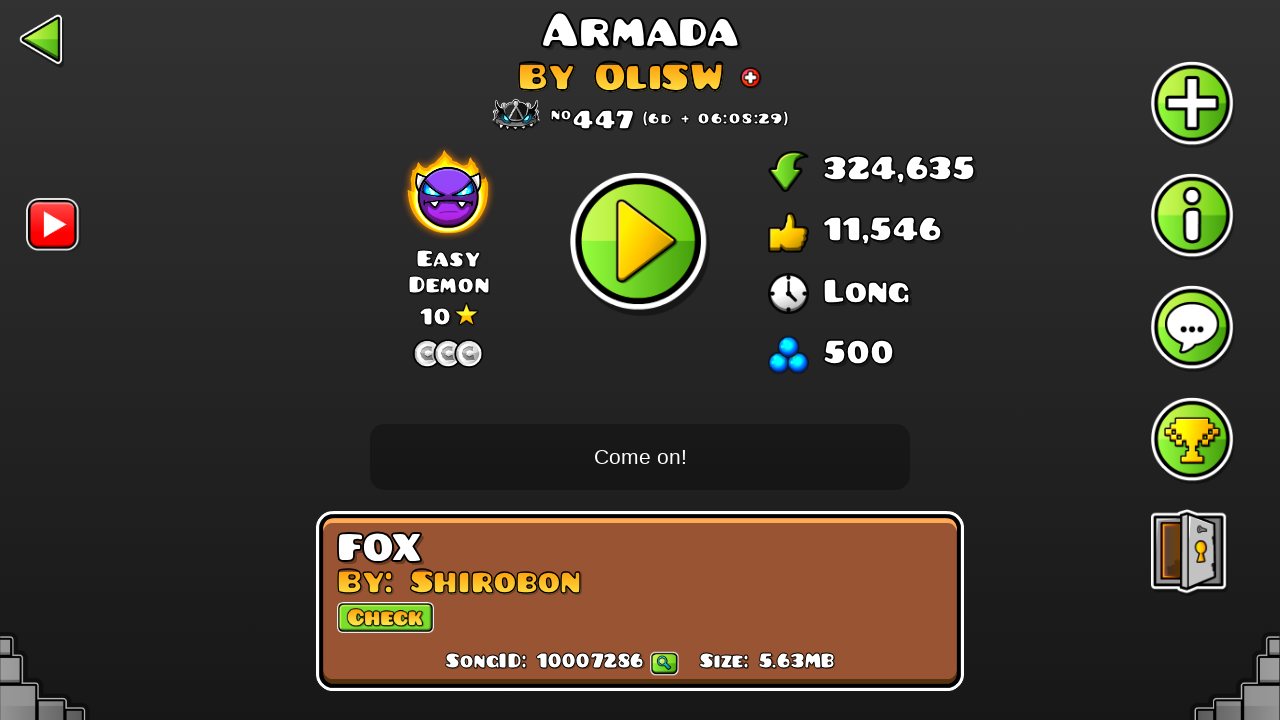